Tests marking individual todo items as complete by clicking their checkboxes

Starting URL: https://demo.playwright.dev/todomvc

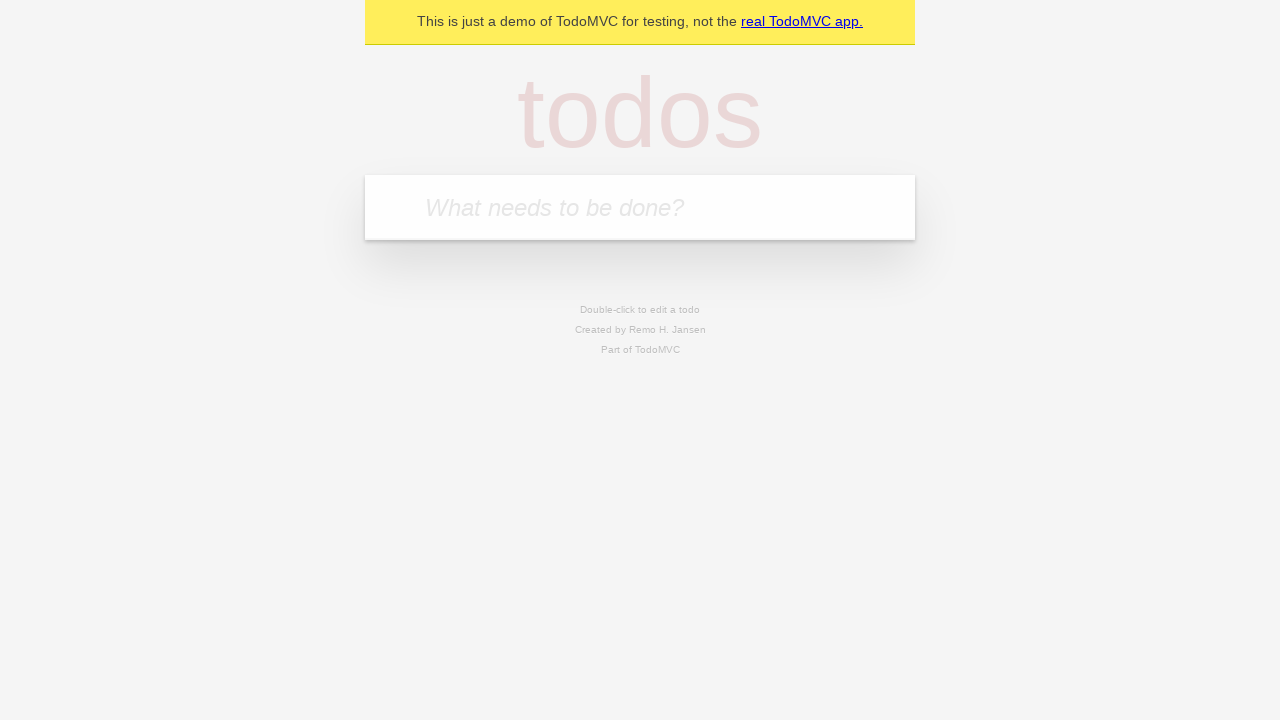

Filled todo input with 'buy some cheese' on internal:attr=[placeholder="What needs to be done?"i]
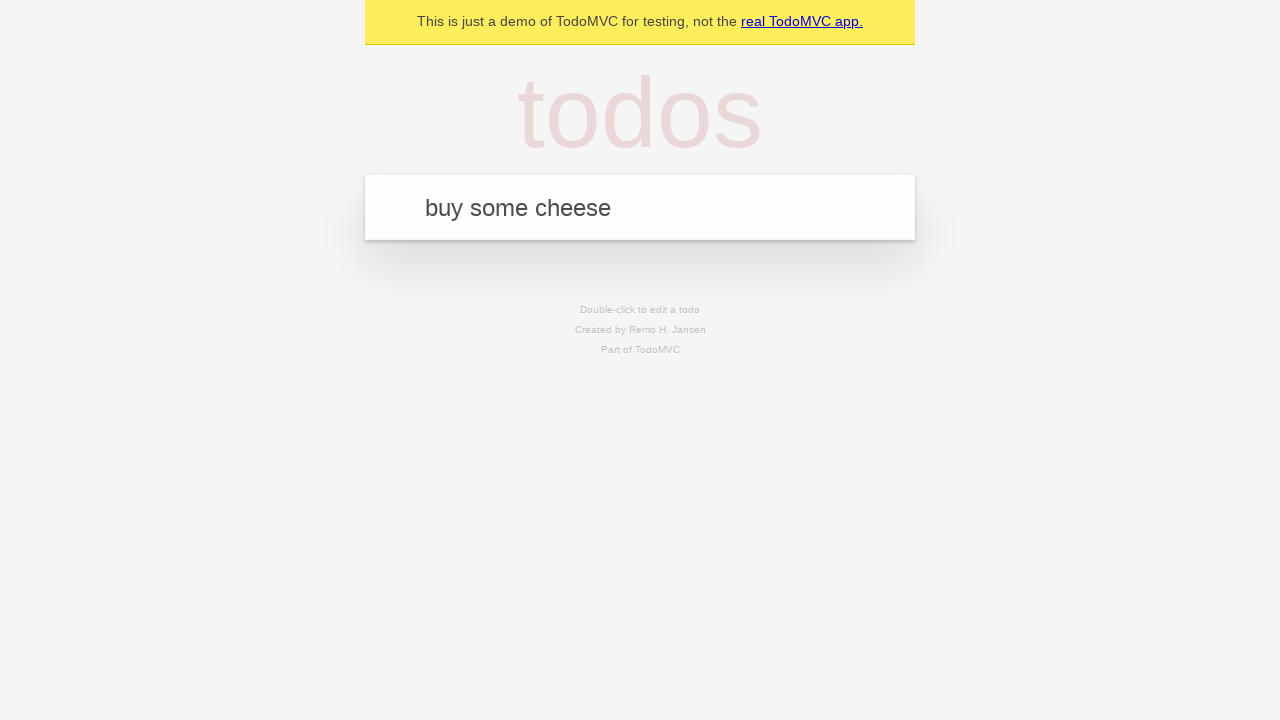

Pressed Enter to create first todo item on internal:attr=[placeholder="What needs to be done?"i]
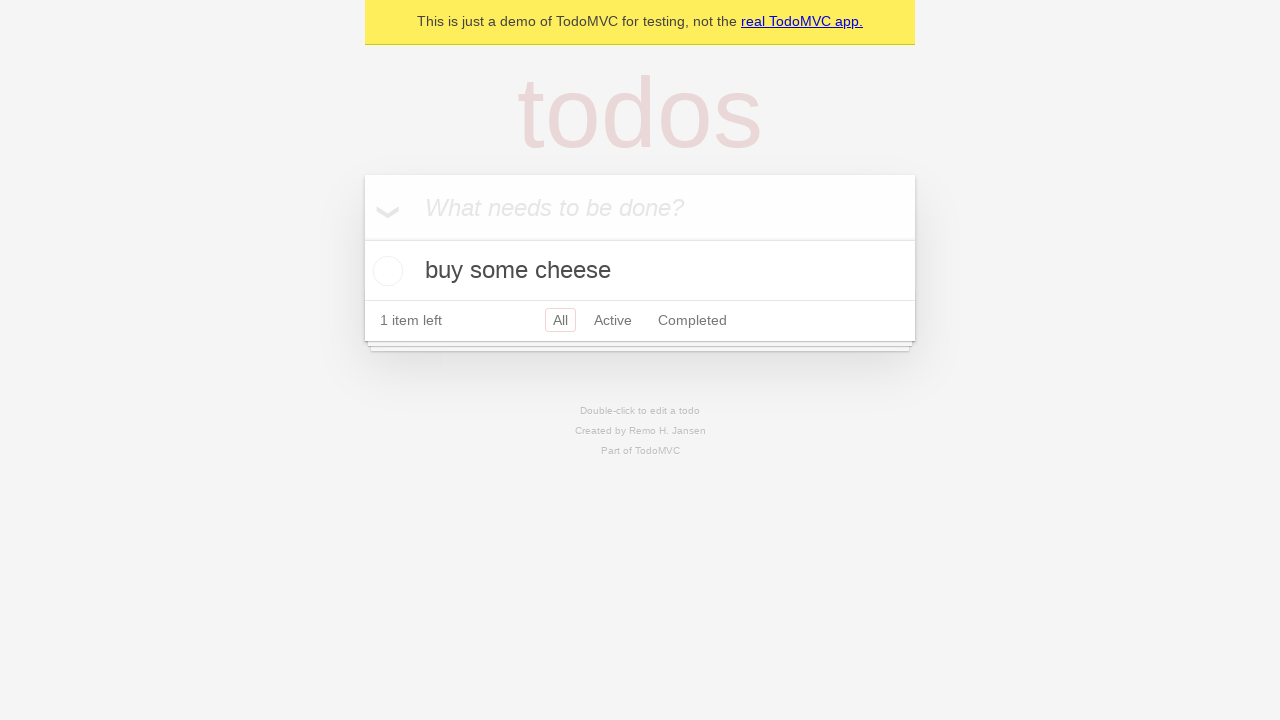

Filled todo input with 'feed the cat' on internal:attr=[placeholder="What needs to be done?"i]
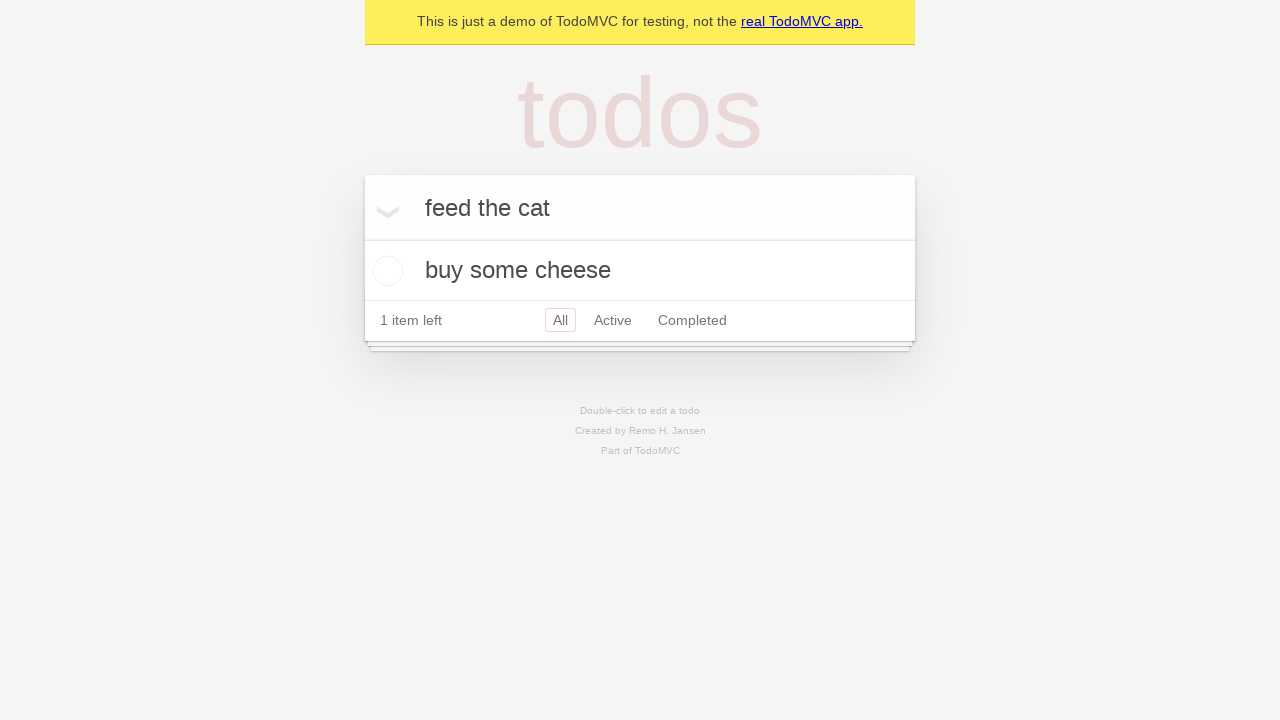

Pressed Enter to create second todo item on internal:attr=[placeholder="What needs to be done?"i]
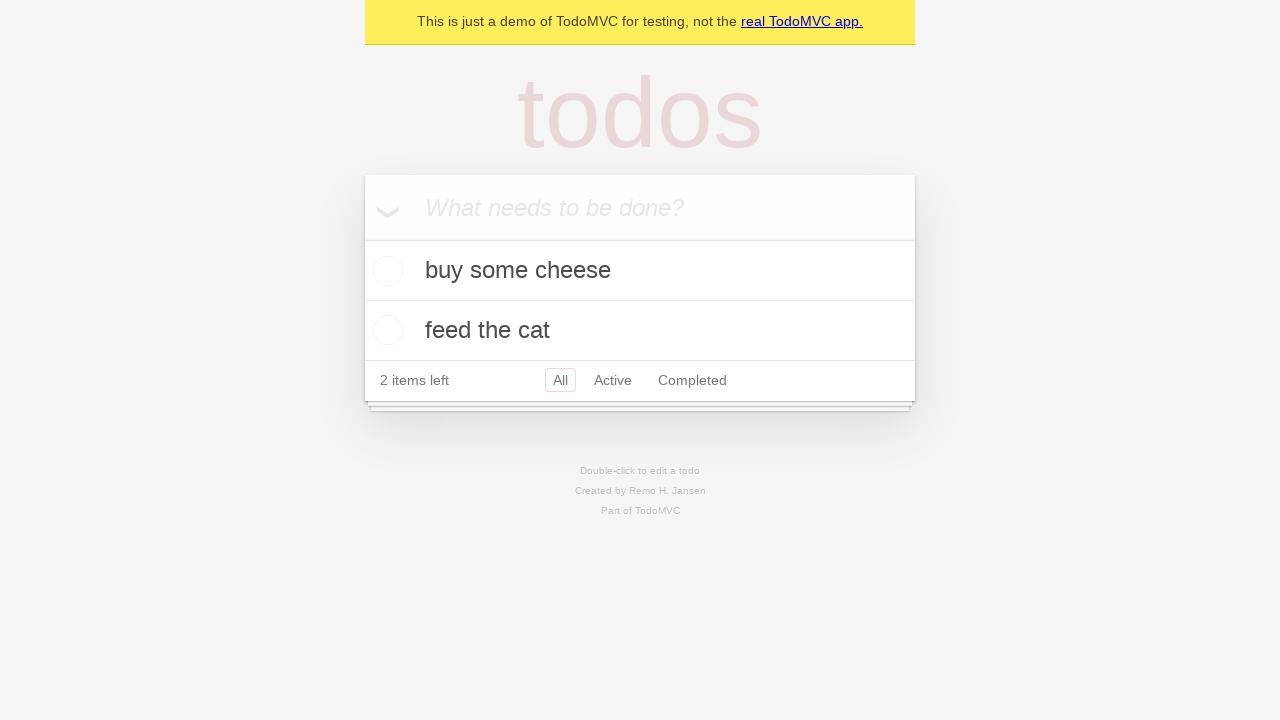

Waited for two todo items to load
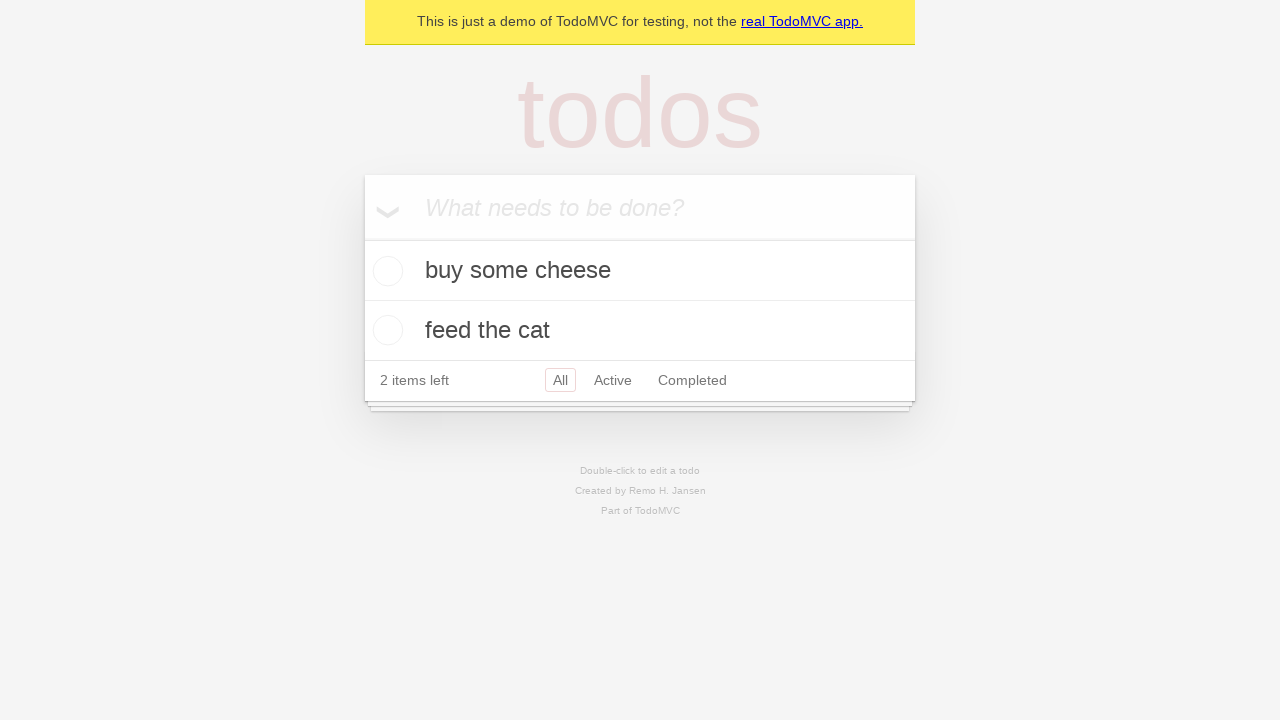

Marked first todo item 'buy some cheese' as complete at (385, 271) on internal:testid=[data-testid="todo-item"s] >> nth=0 >> internal:role=checkbox
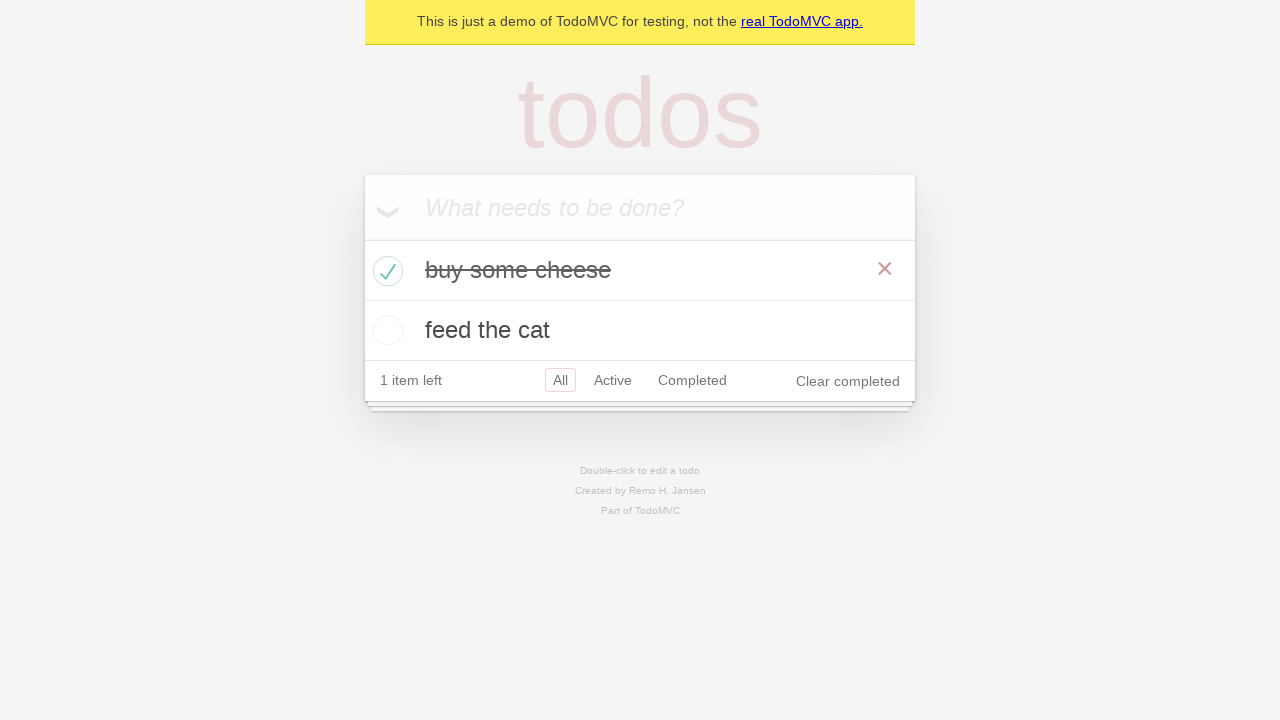

Marked second todo item 'feed the cat' as complete at (385, 330) on internal:testid=[data-testid="todo-item"s] >> nth=1 >> internal:role=checkbox
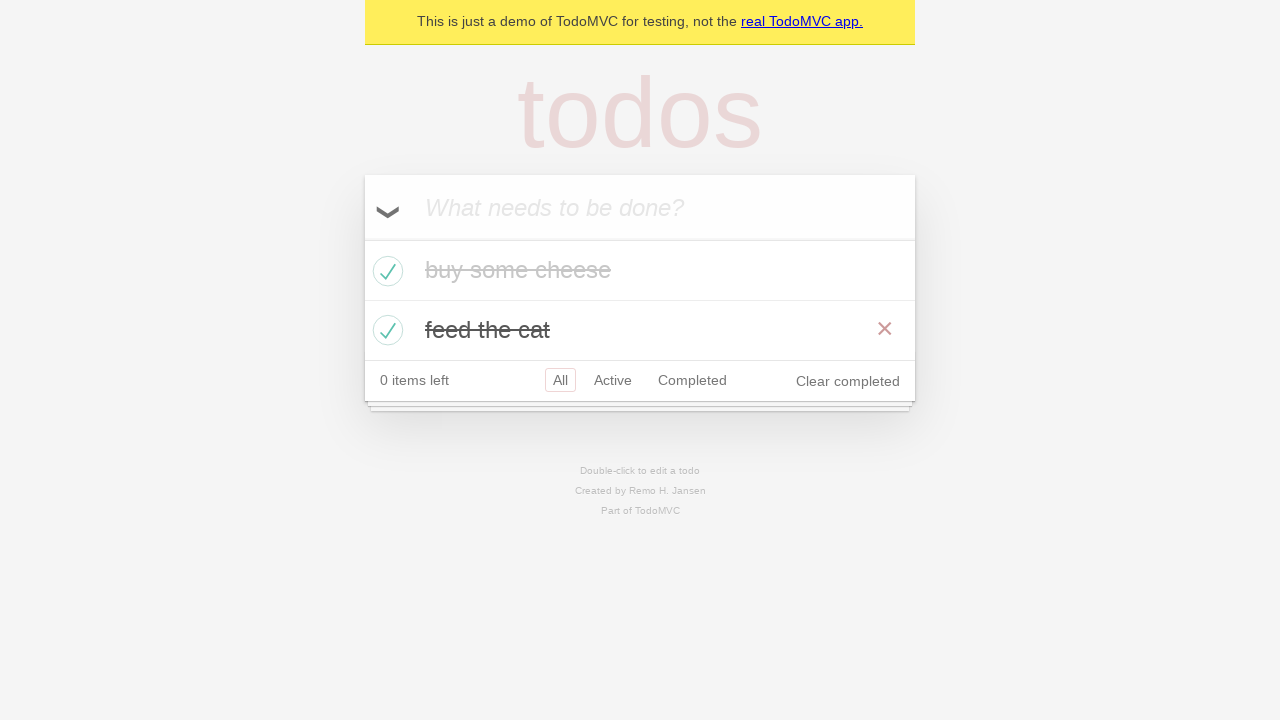

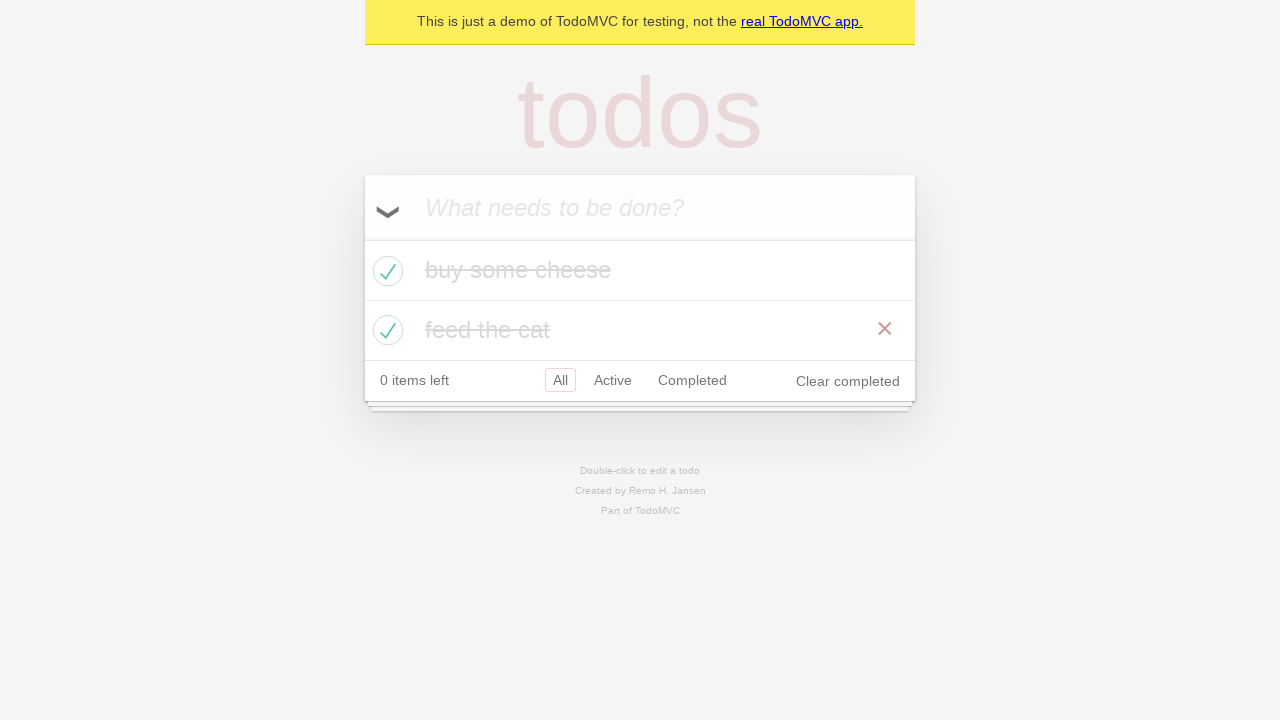